Tests window handling by clicking a link that opens a new tab, switching to the new tab, and verifying the new tab's title is "New Window"

Starting URL: https://the-internet.herokuapp.com/windows

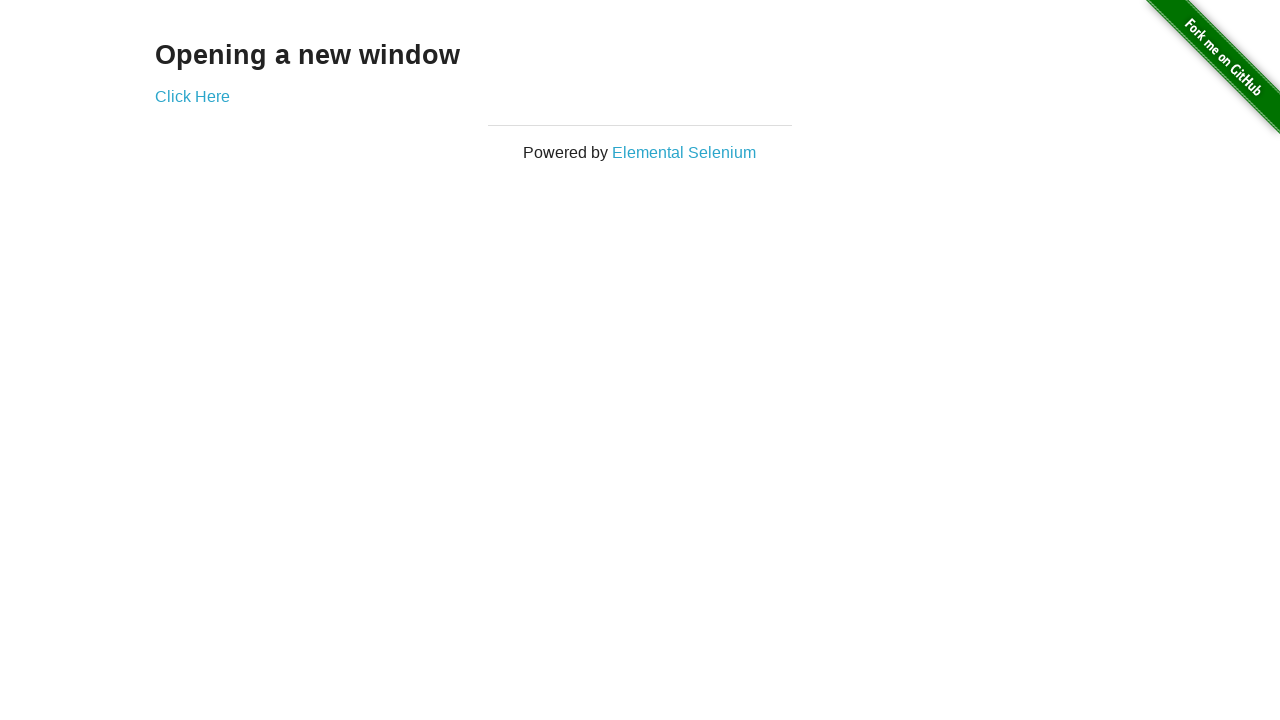

Clicked 'Click Here' link to open new tab at (192, 96) on xpath=//*[text()='Click Here']
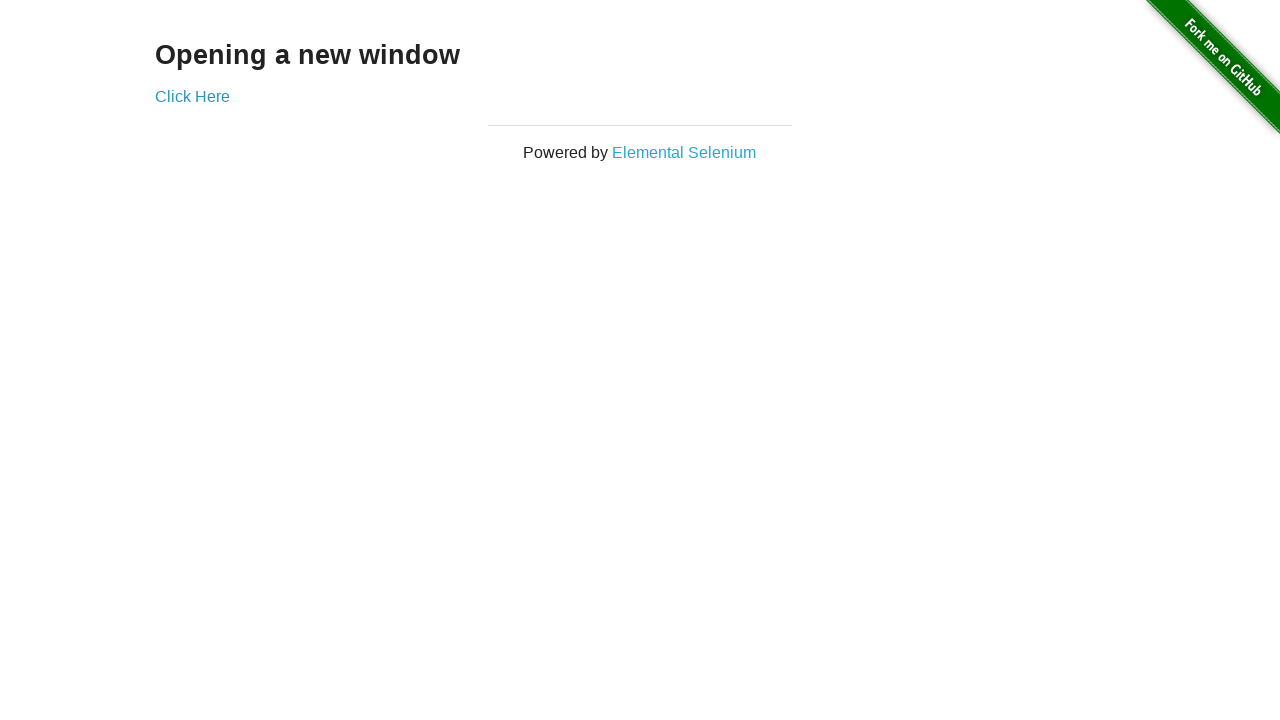

Captured new tab/page object
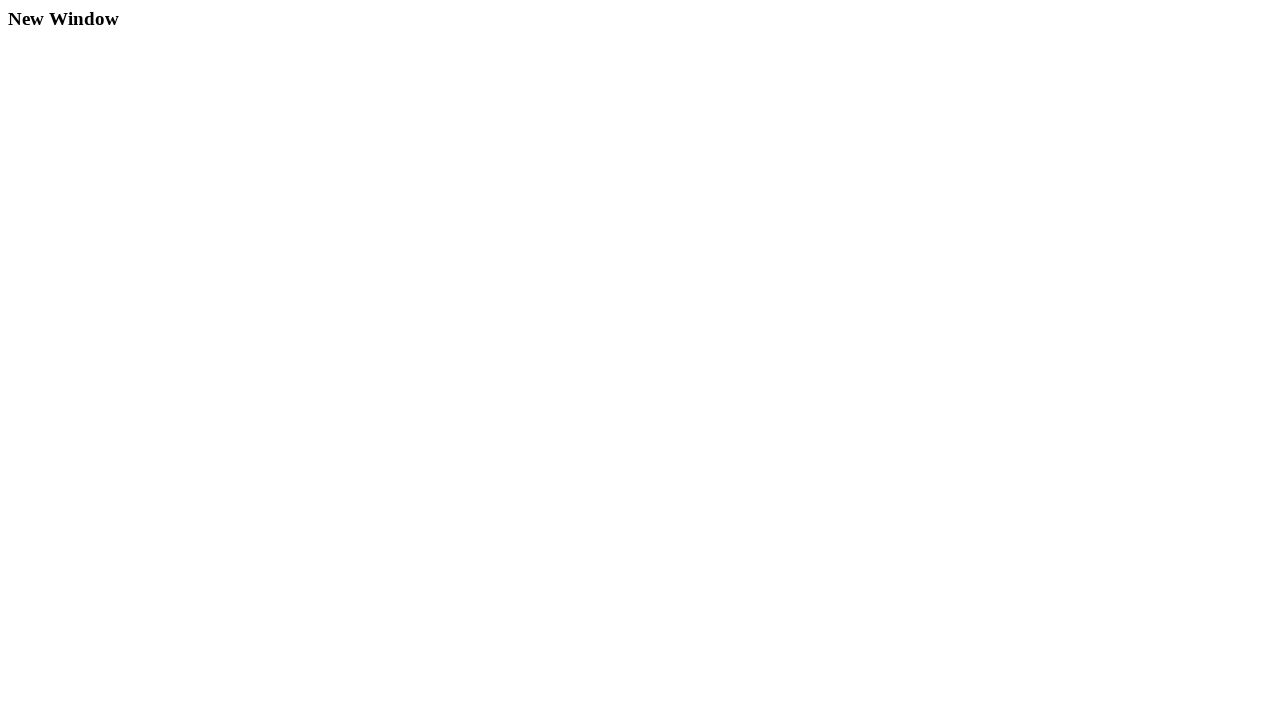

New tab finished loading
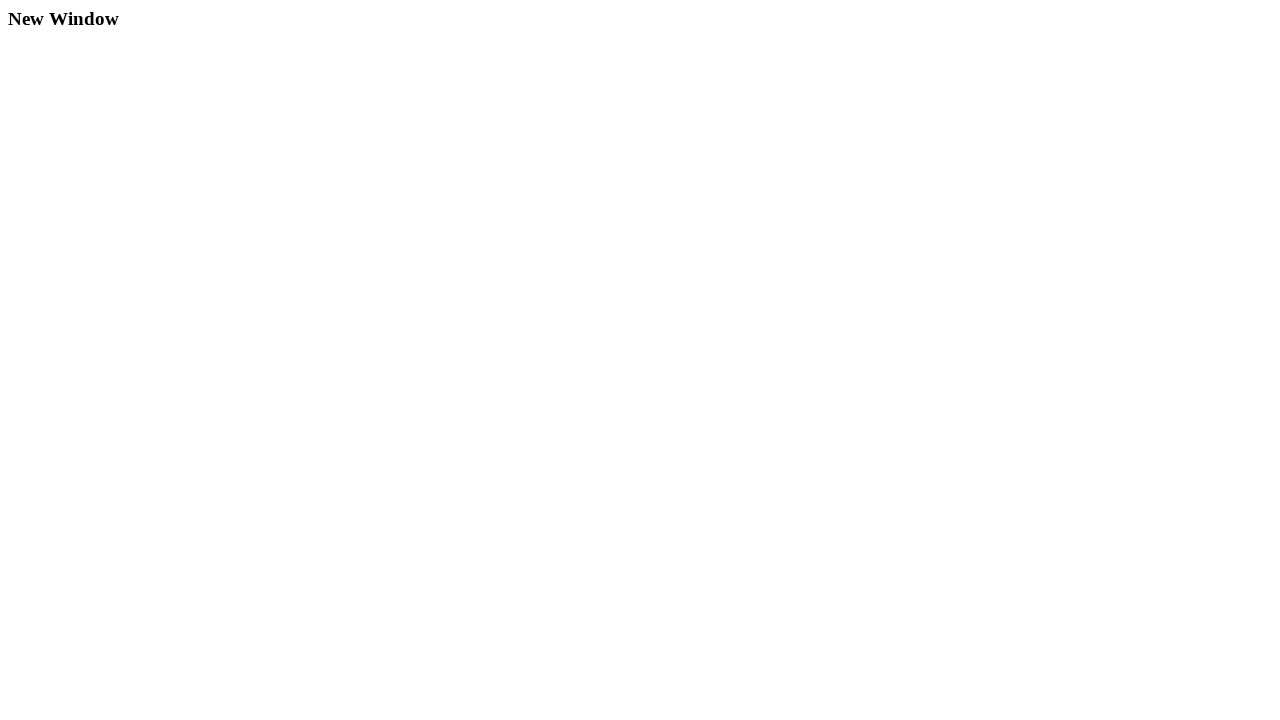

Retrieved new tab title: 'New Window'
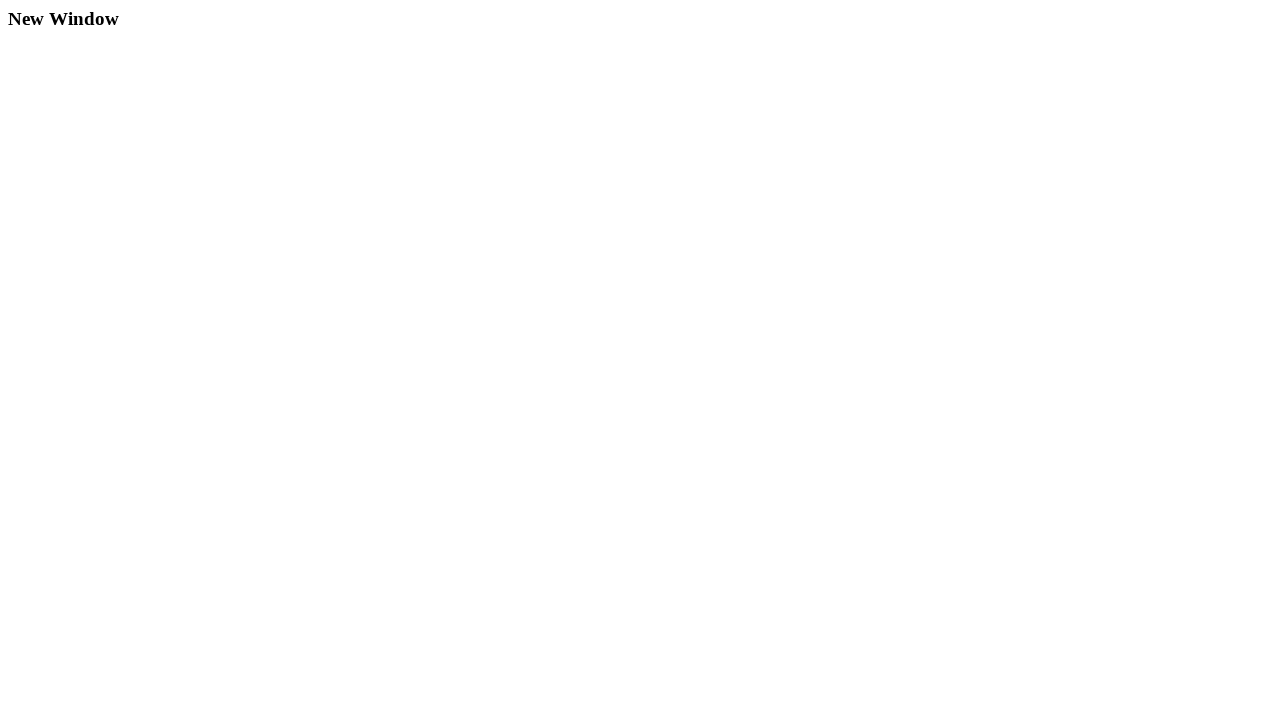

Verified new tab title matches expected value 'New Window'
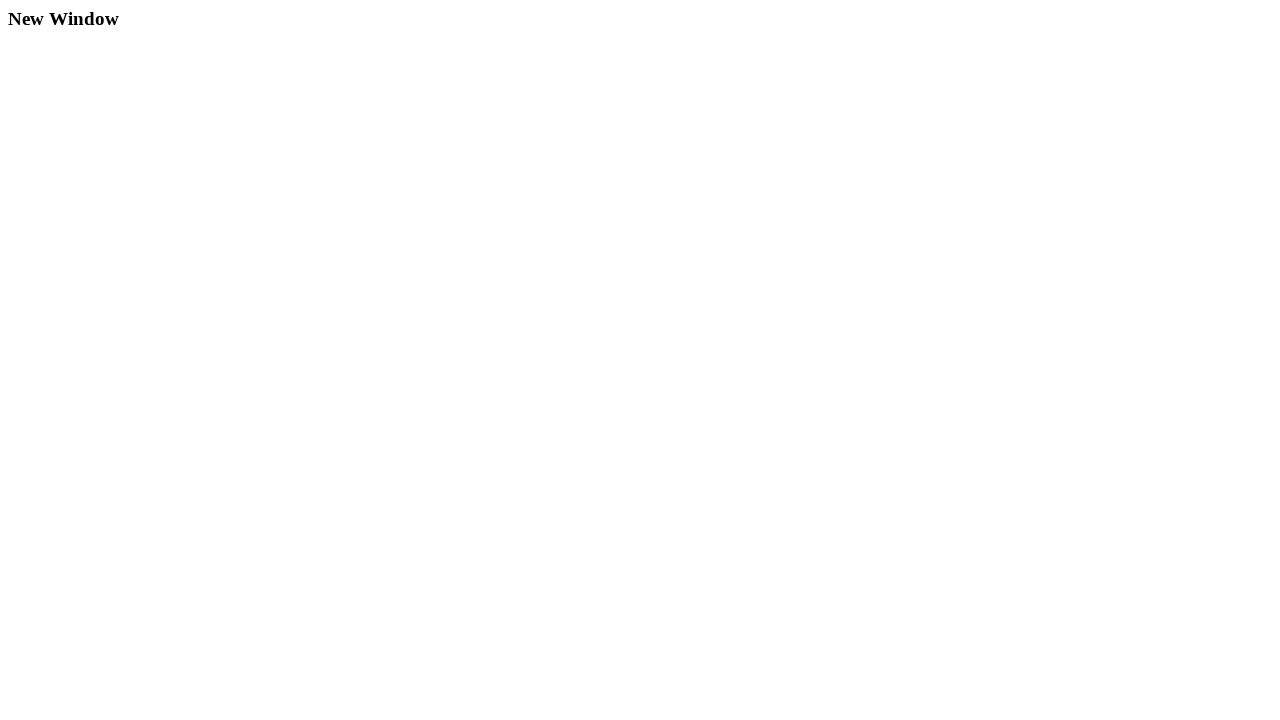

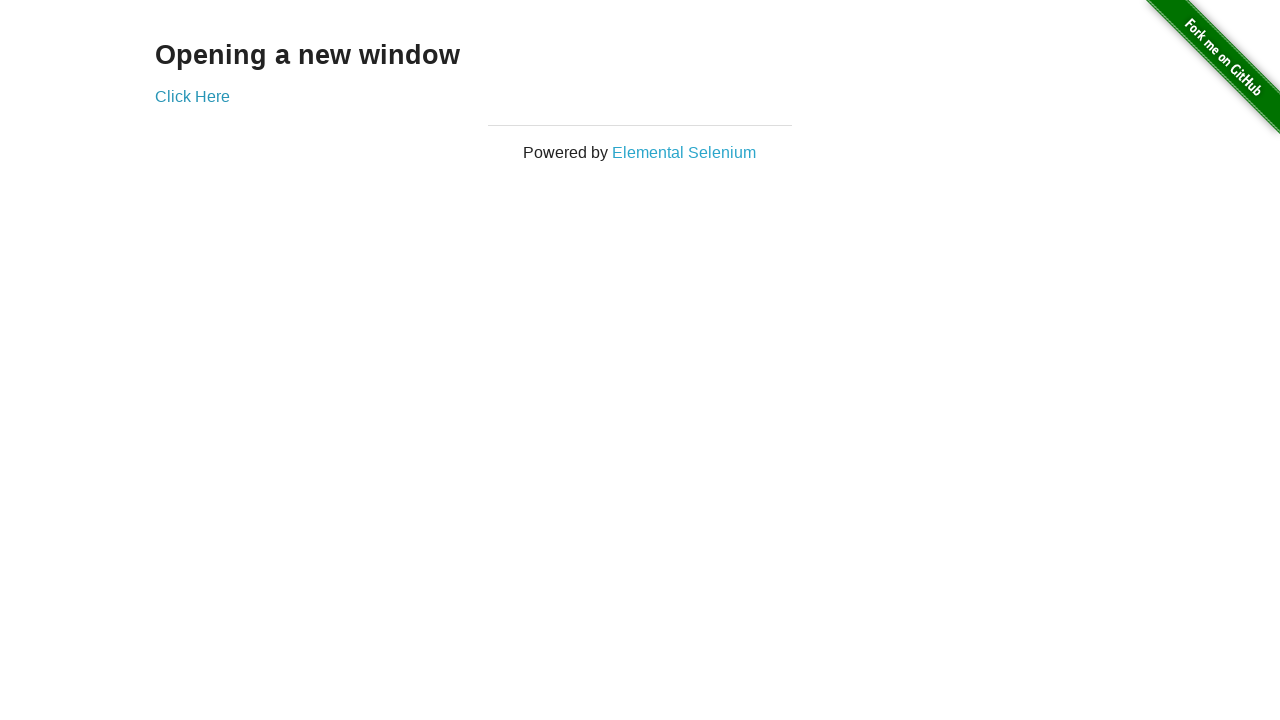